Tests hide/show functionality and captures a screenshot after hiding an element

Starting URL: https://rahulshettyacademy.com/AutomationPractice/

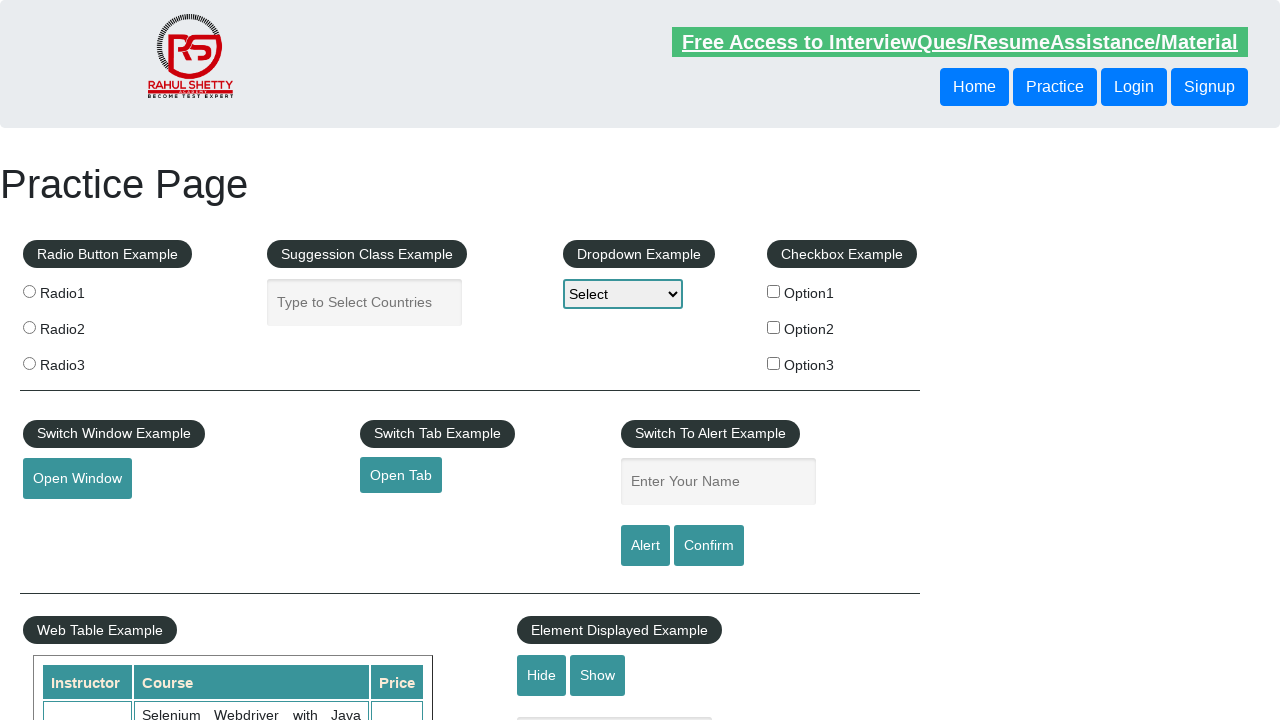

Verified textbox is initially visible
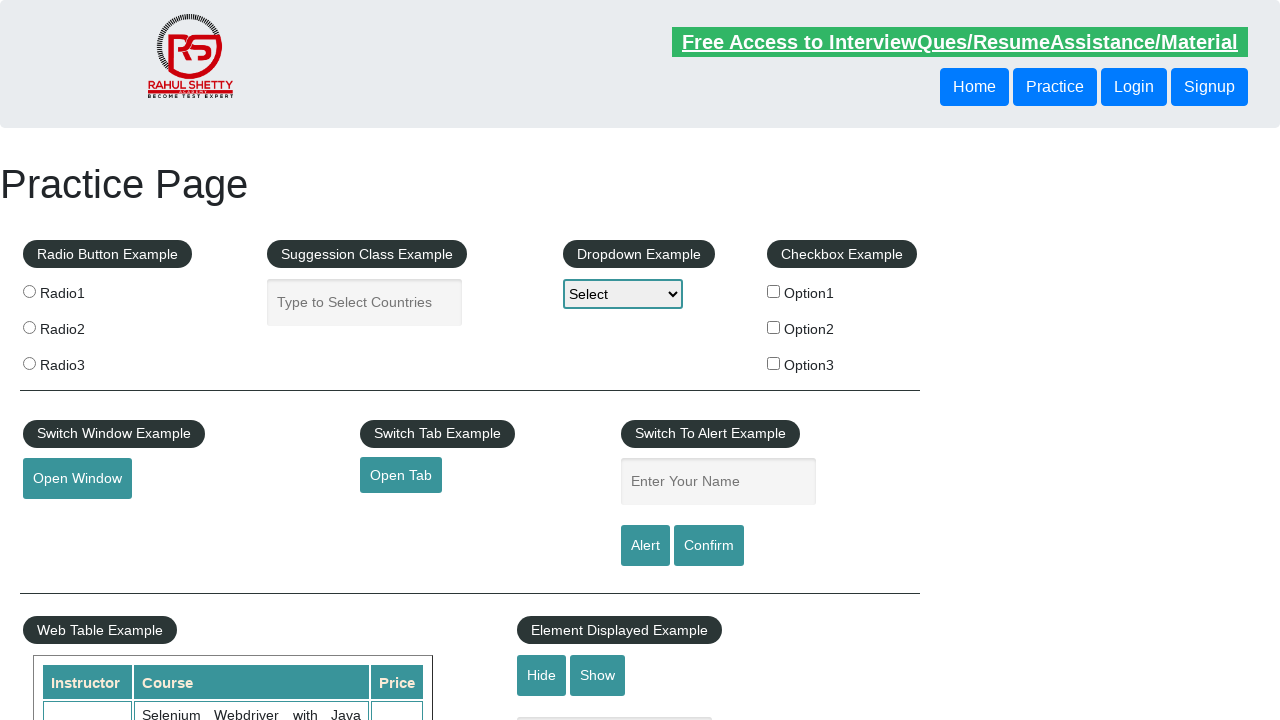

Clicked hide button to hide textbox at (542, 675) on #hide-textbox
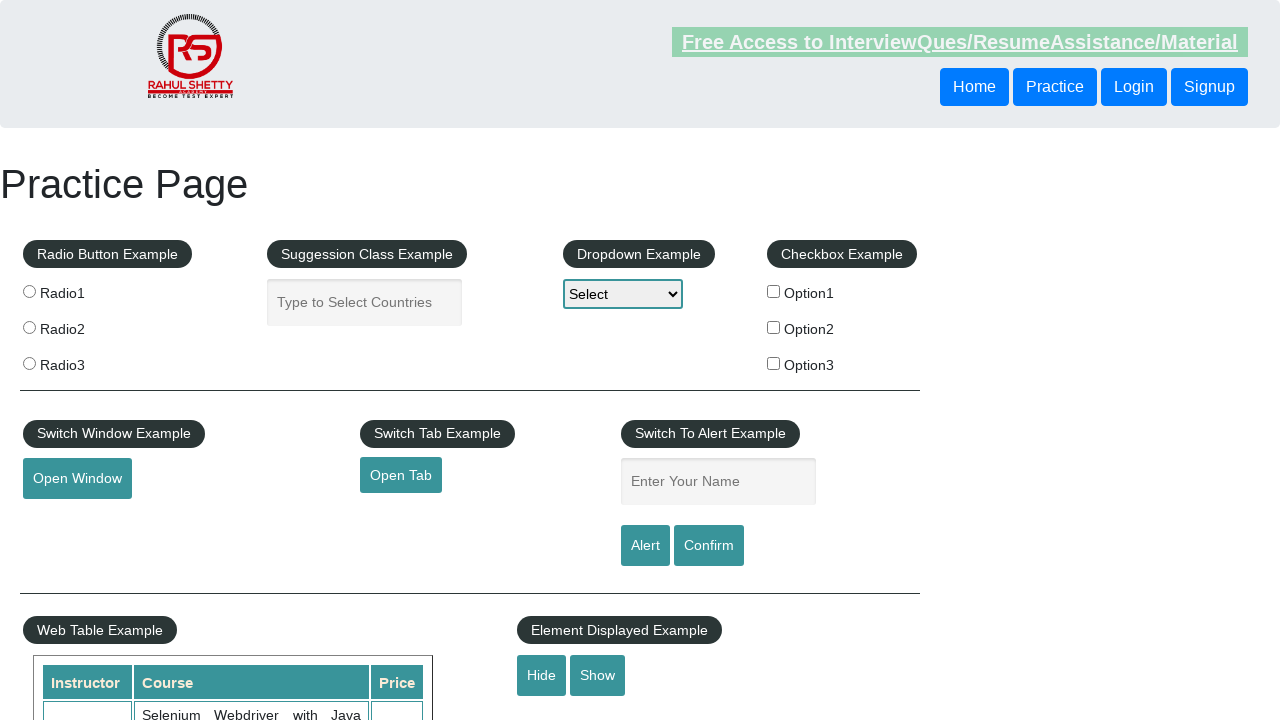

Textbox successfully hidden and screenshot captured for visual comparison
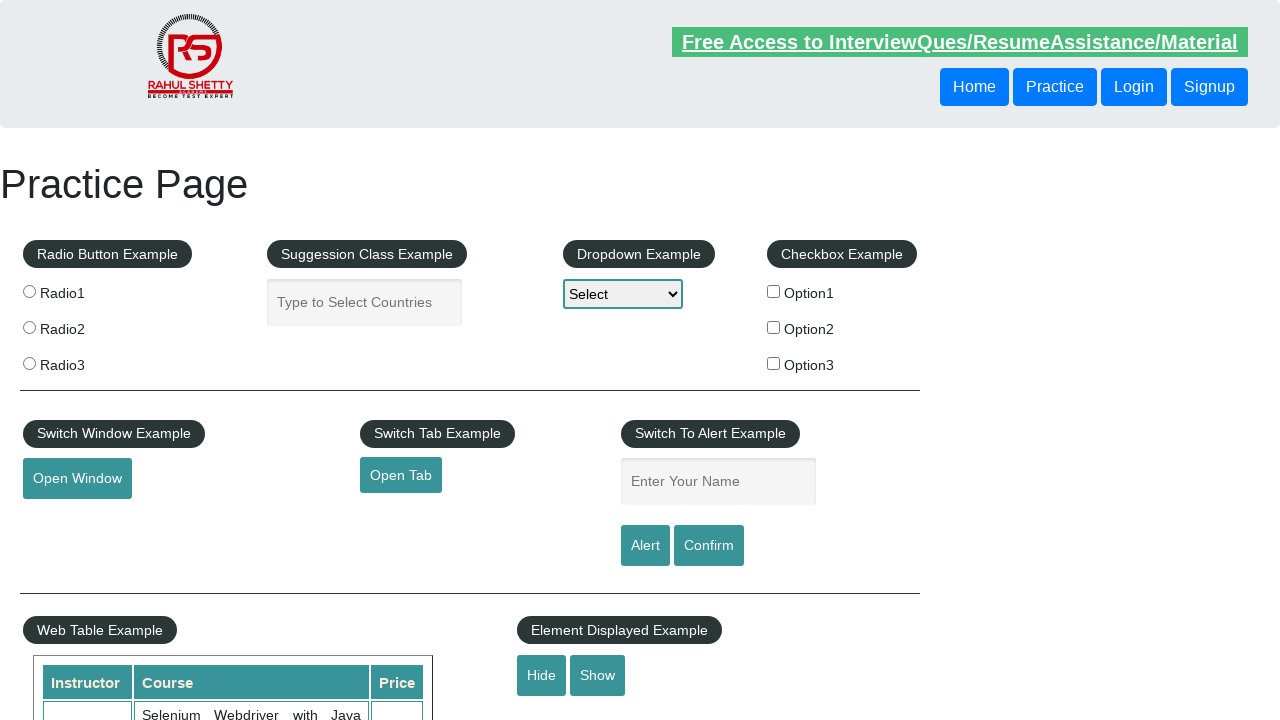

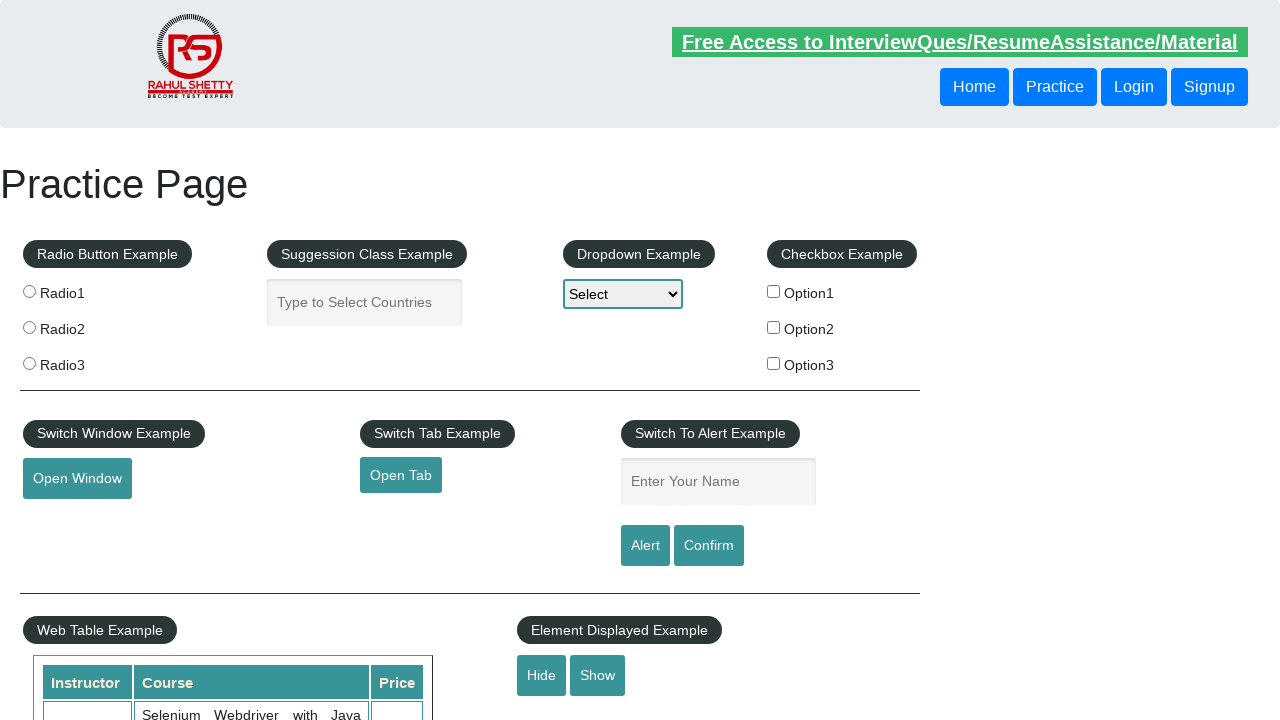